Tests clearing the complete state of all items by toggling the mark all checkbox

Starting URL: https://demo.playwright.dev/todomvc

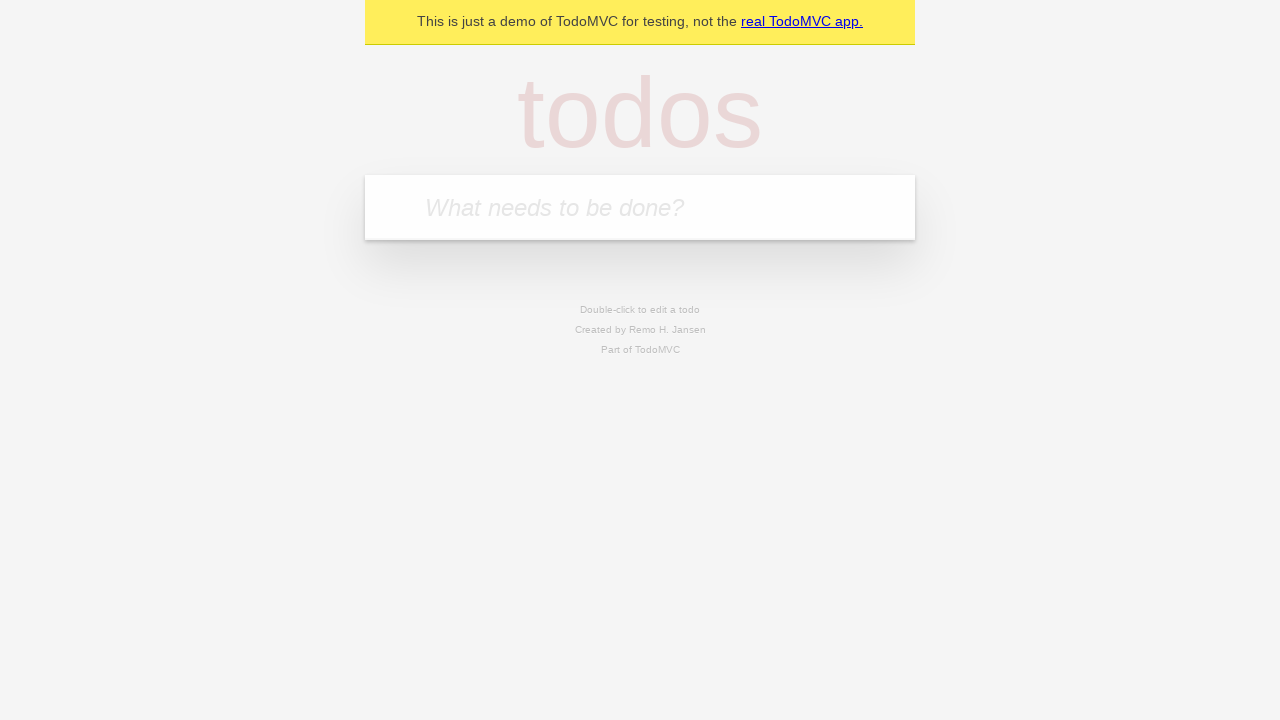

Filled first todo field with 'buy some cheese' on internal:attr=[placeholder="What needs to be done?"i]
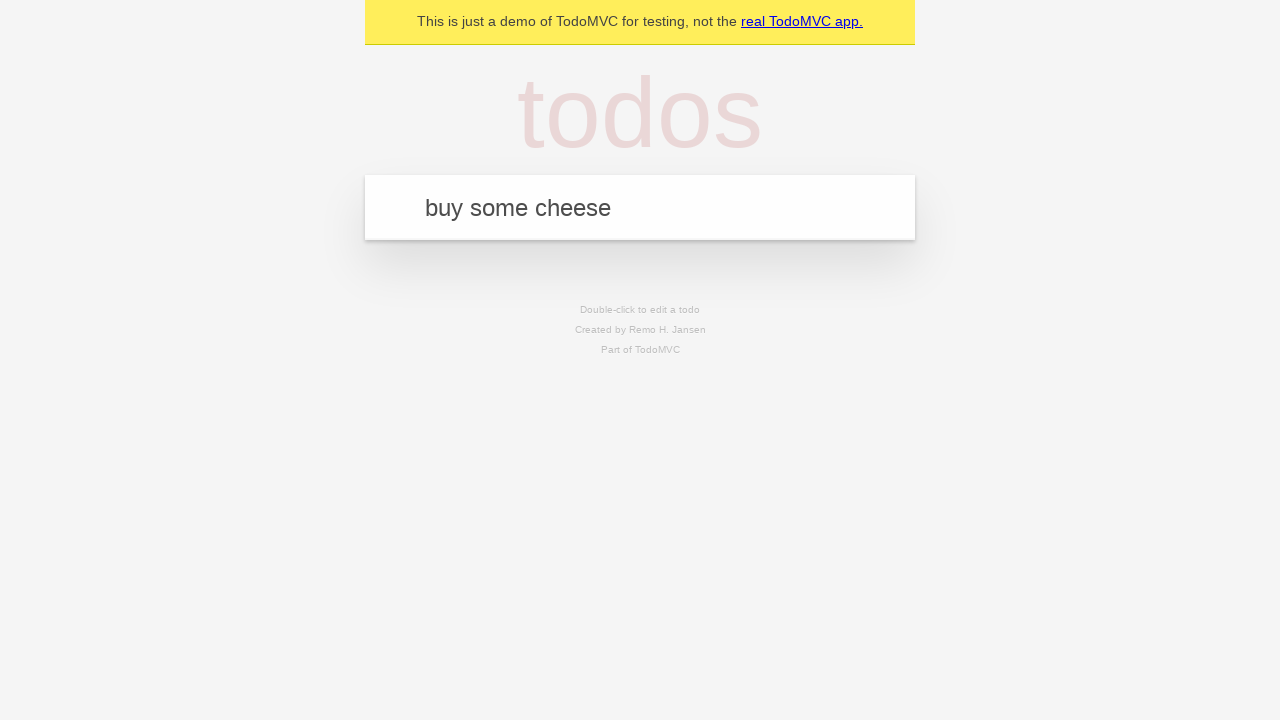

Pressed Enter to add first todo on internal:attr=[placeholder="What needs to be done?"i]
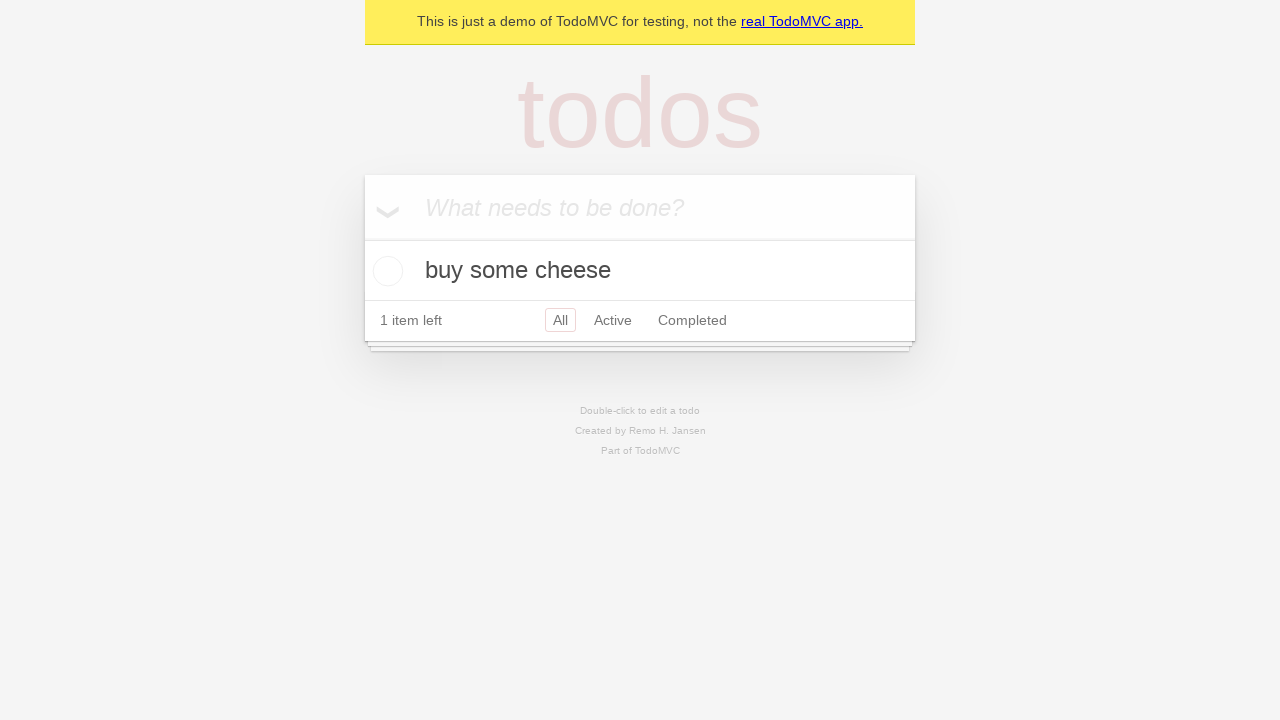

Filled second todo field with 'feed the cat' on internal:attr=[placeholder="What needs to be done?"i]
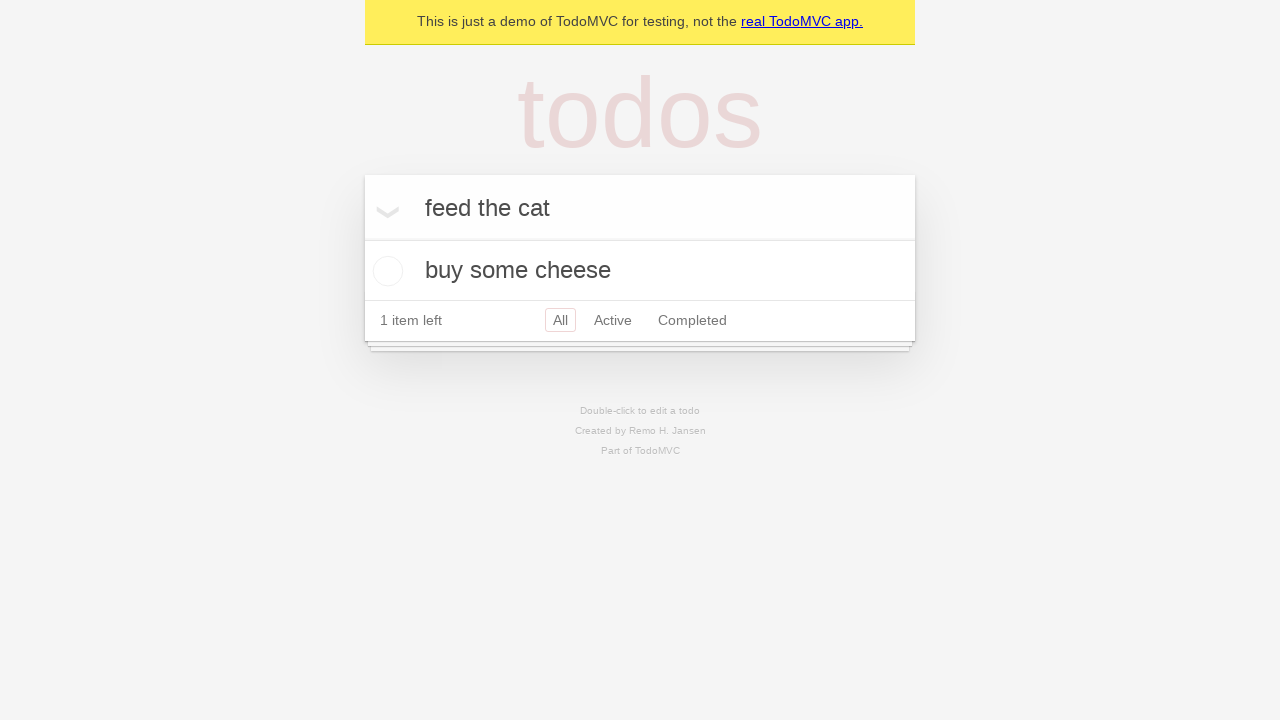

Pressed Enter to add second todo on internal:attr=[placeholder="What needs to be done?"i]
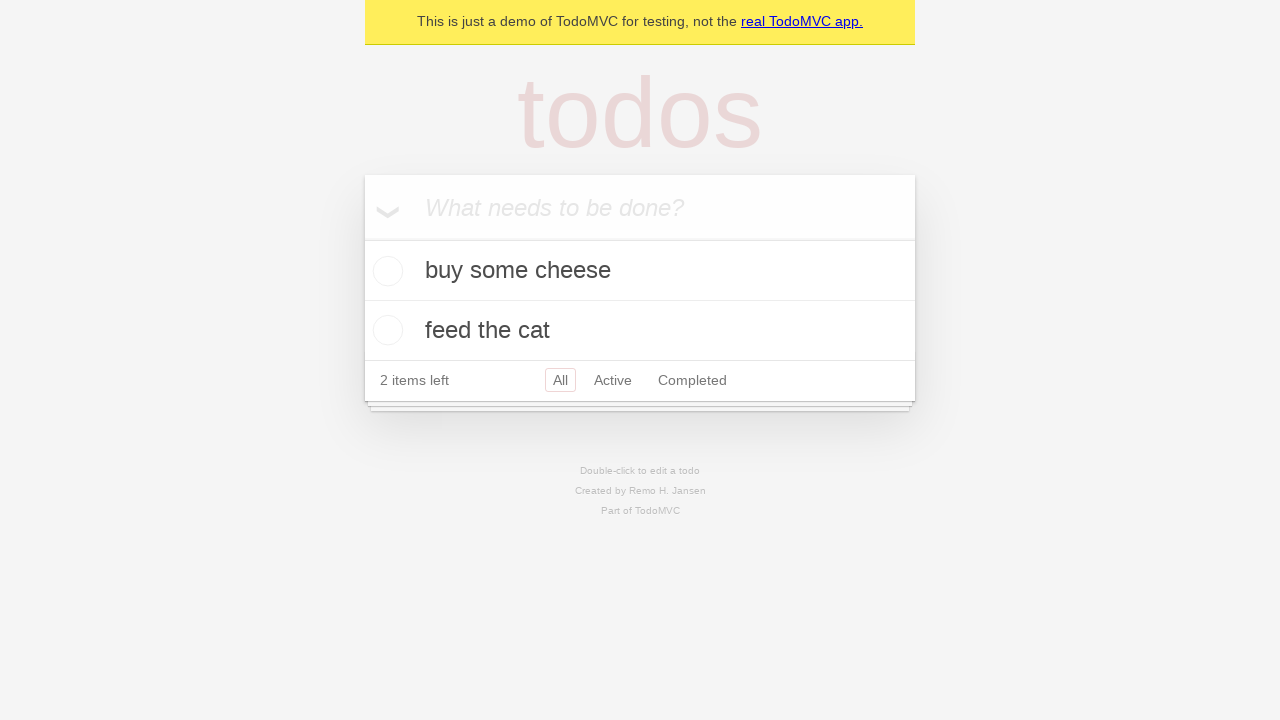

Filled third todo field with 'book a doctors appointment' on internal:attr=[placeholder="What needs to be done?"i]
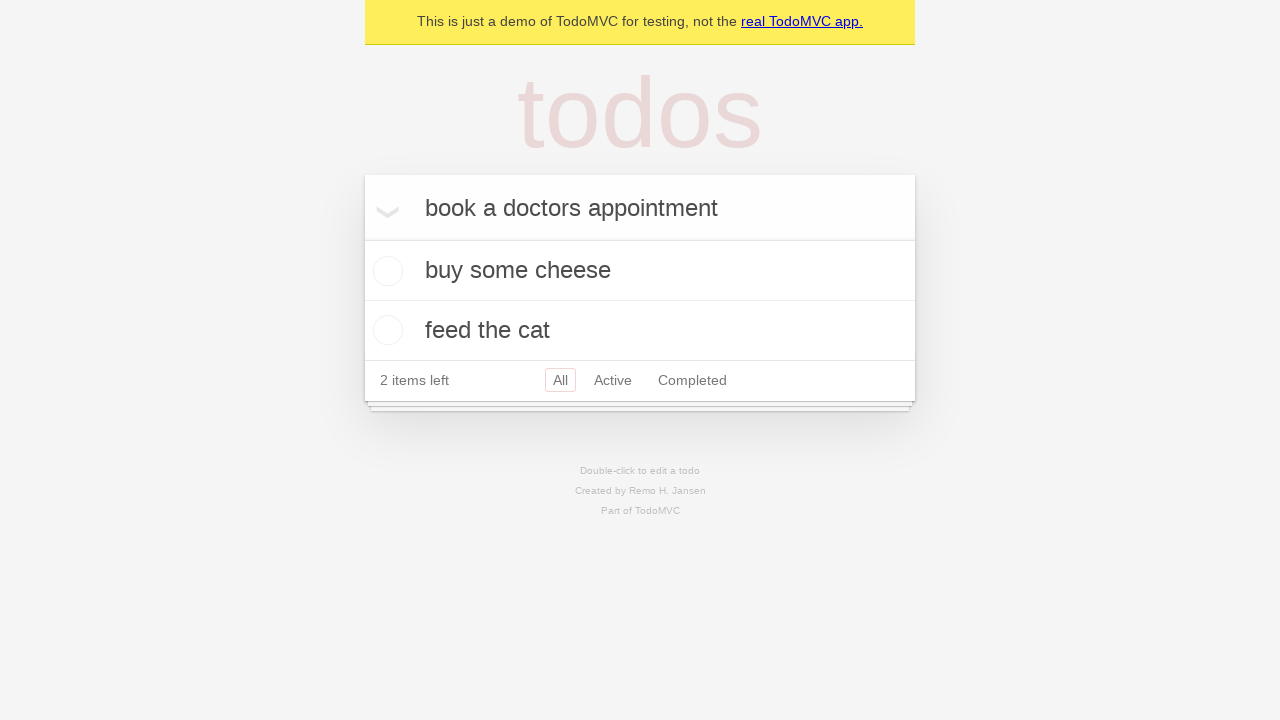

Pressed Enter to add third todo on internal:attr=[placeholder="What needs to be done?"i]
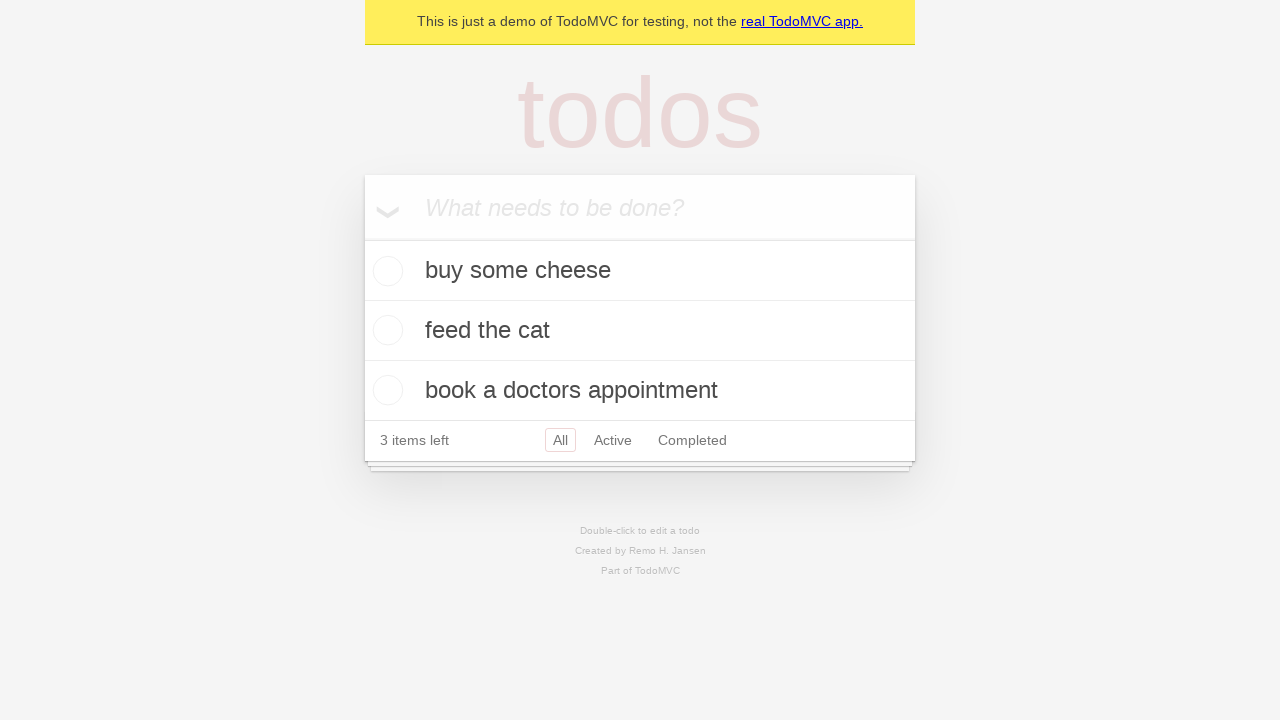

Located the 'Mark all as complete' checkbox
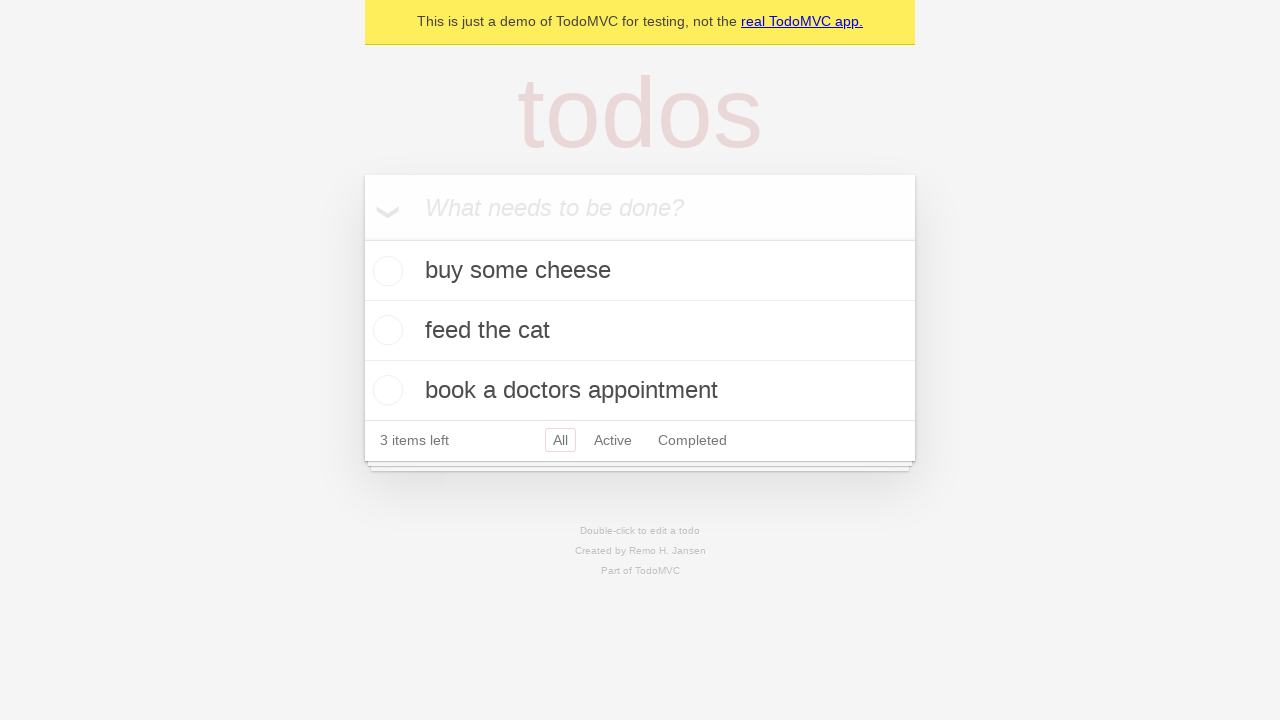

Checked the 'Mark all as complete' checkbox to mark all items as complete at (362, 238) on internal:label="Mark all as complete"i
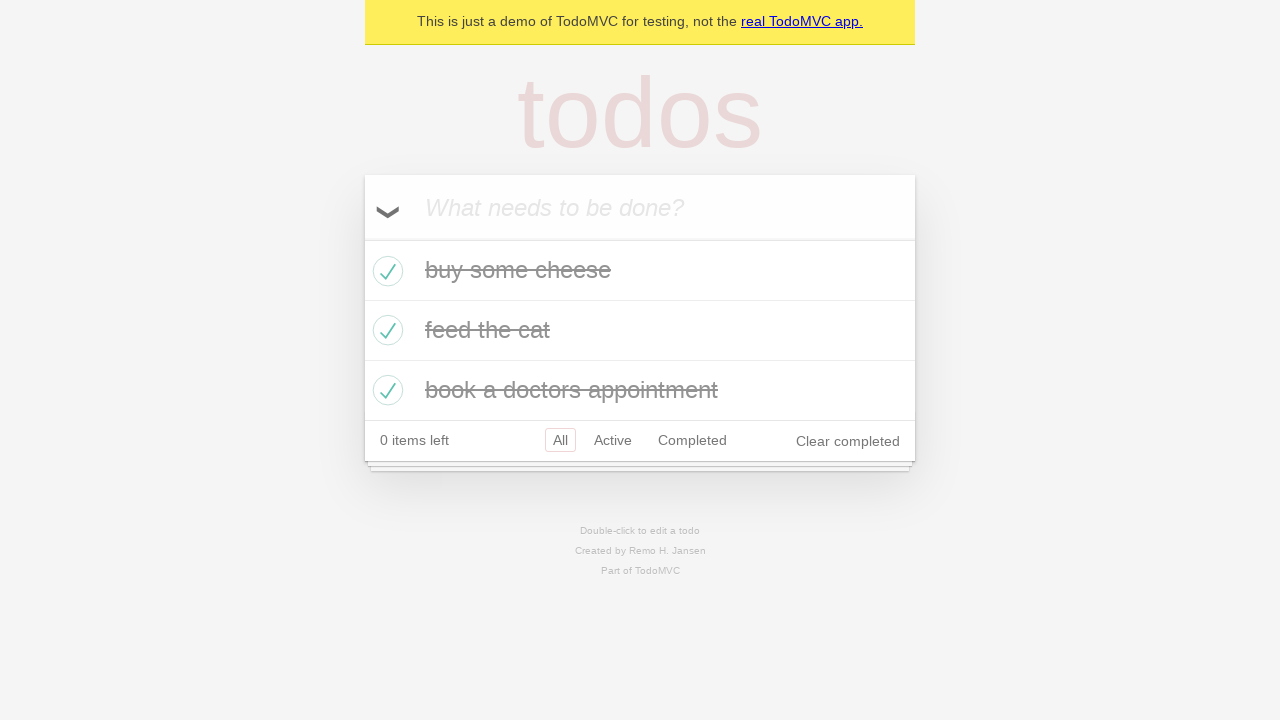

Unchecked the 'Mark all as complete' checkbox to clear completion state of all items at (362, 238) on internal:label="Mark all as complete"i
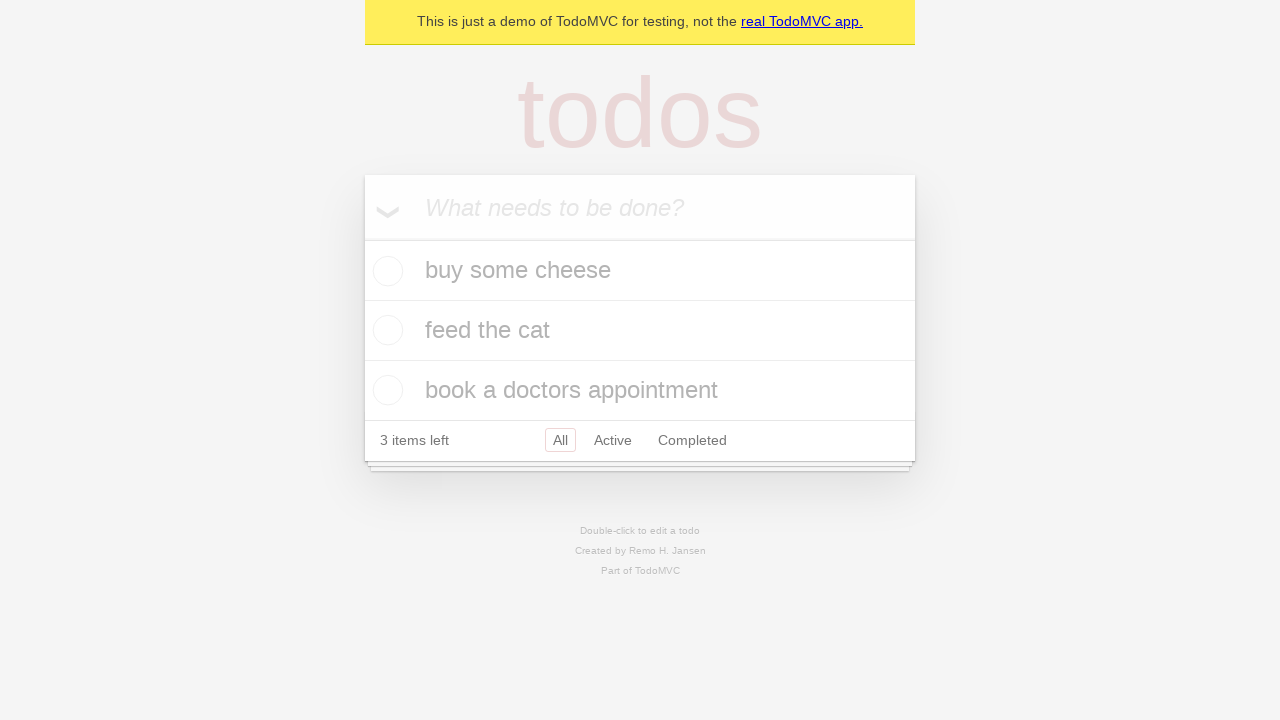

Verified that todo items are present on the page
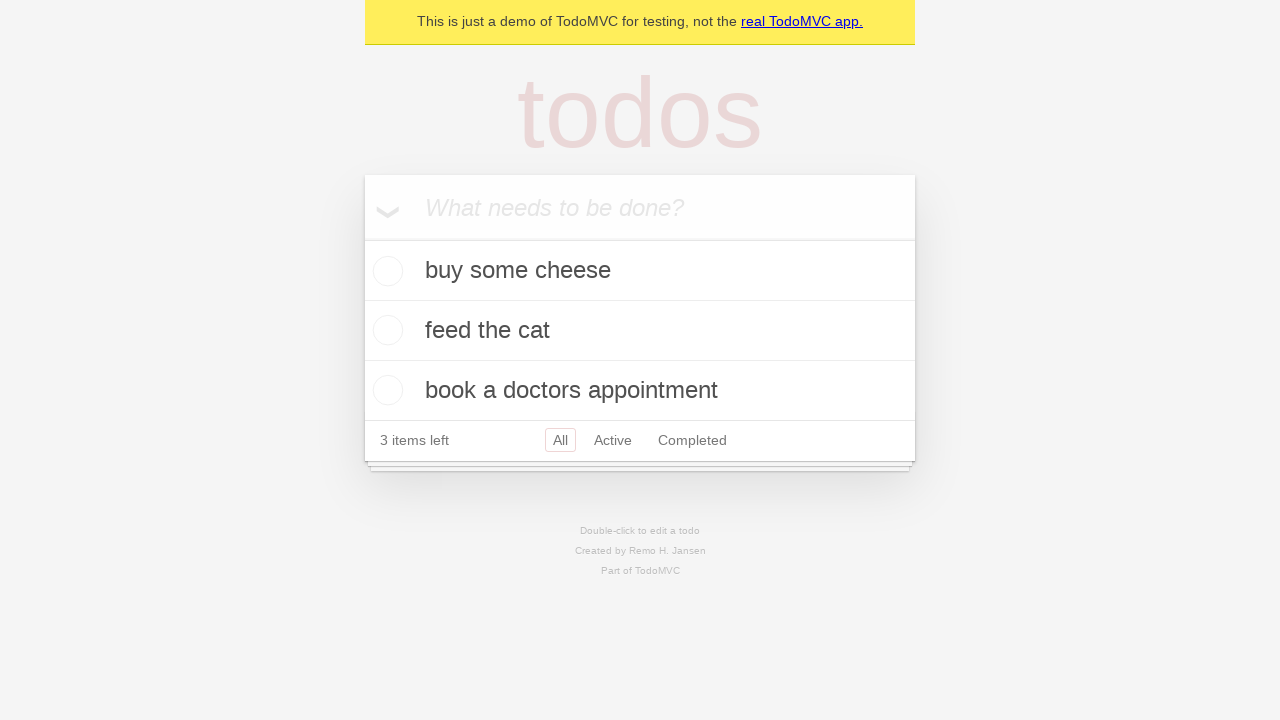

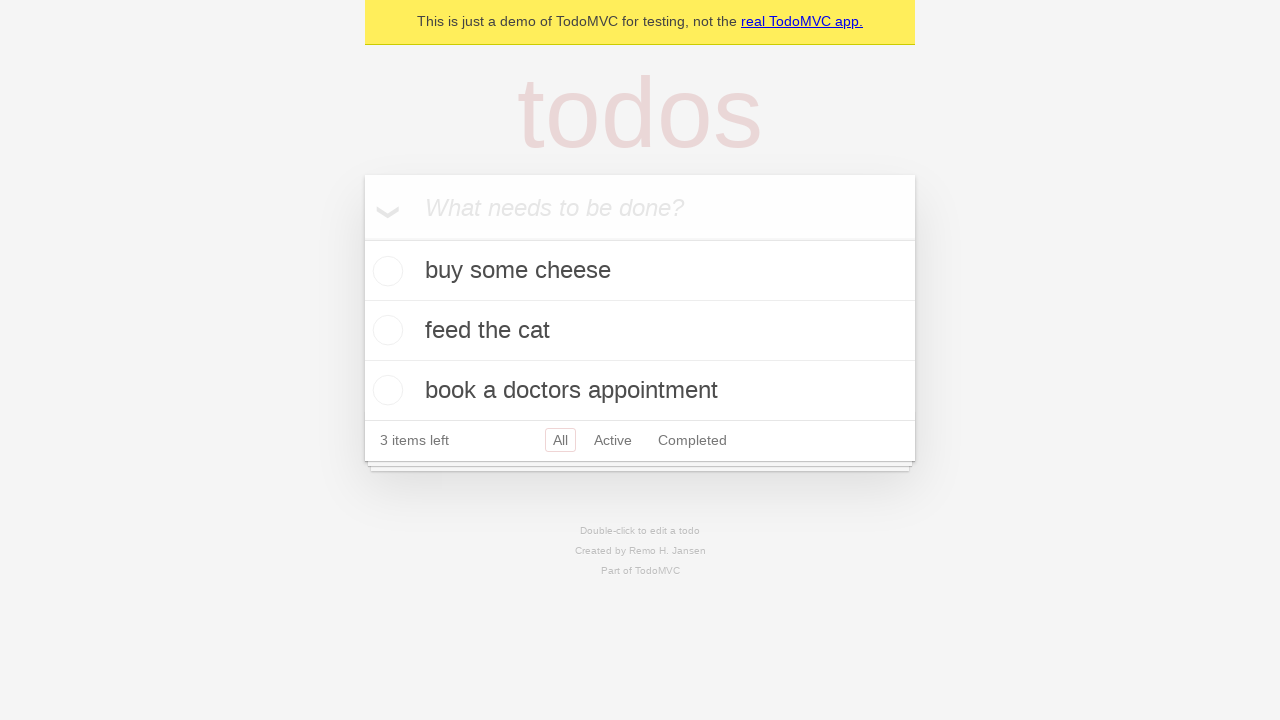